Tests that completed items are removed when the "Clear completed" button is clicked

Starting URL: https://demo.playwright.dev/todomvc

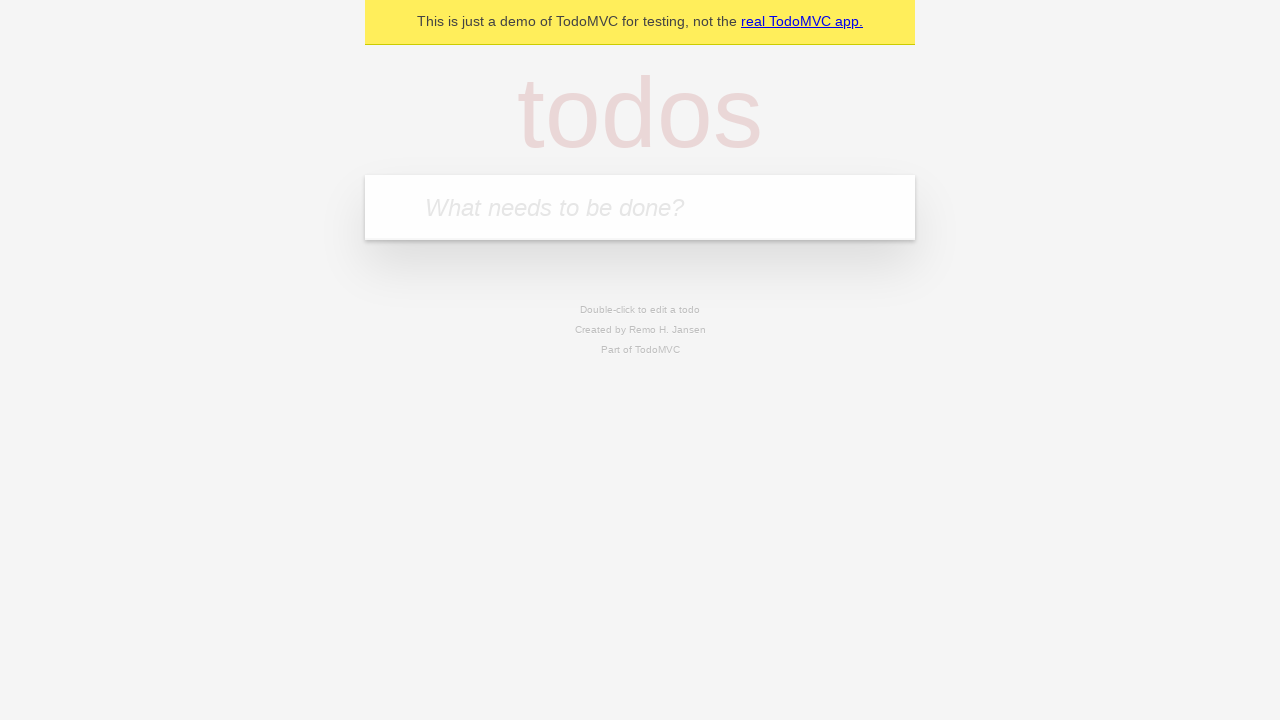

Filled todo input with 'buy some cheese' on internal:attr=[placeholder="What needs to be done?"i]
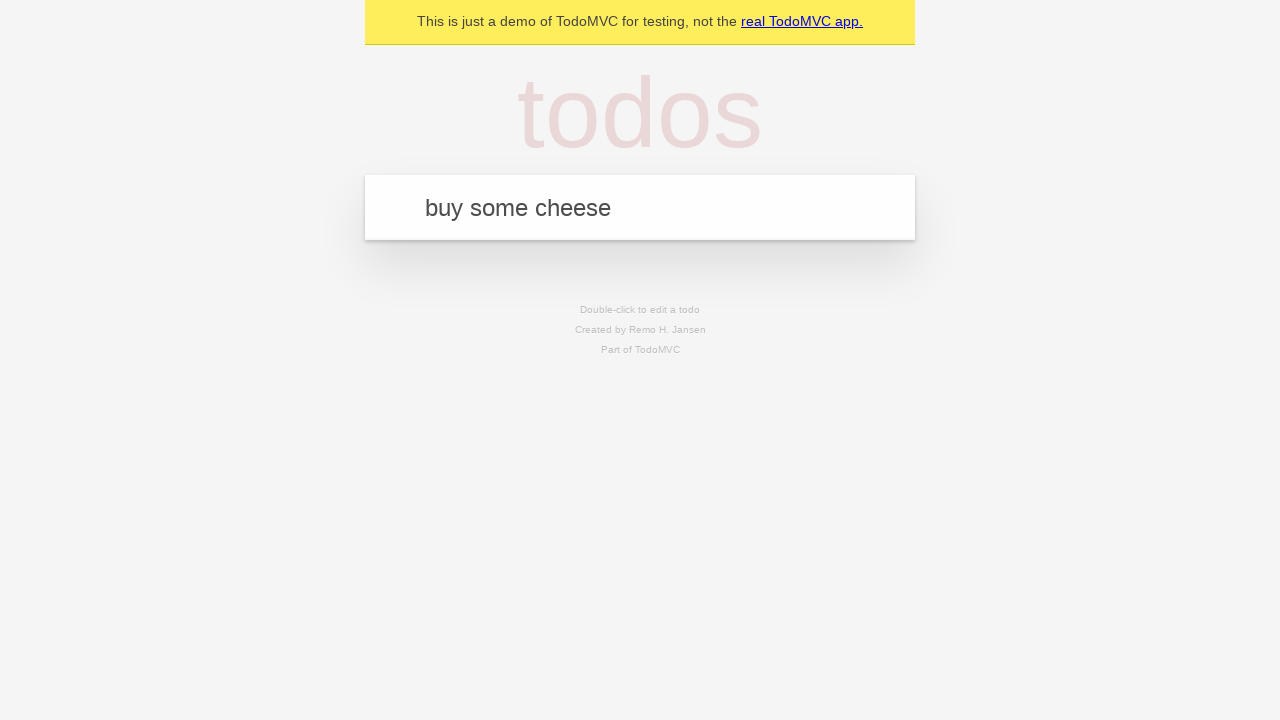

Pressed Enter to create todo 'buy some cheese' on internal:attr=[placeholder="What needs to be done?"i]
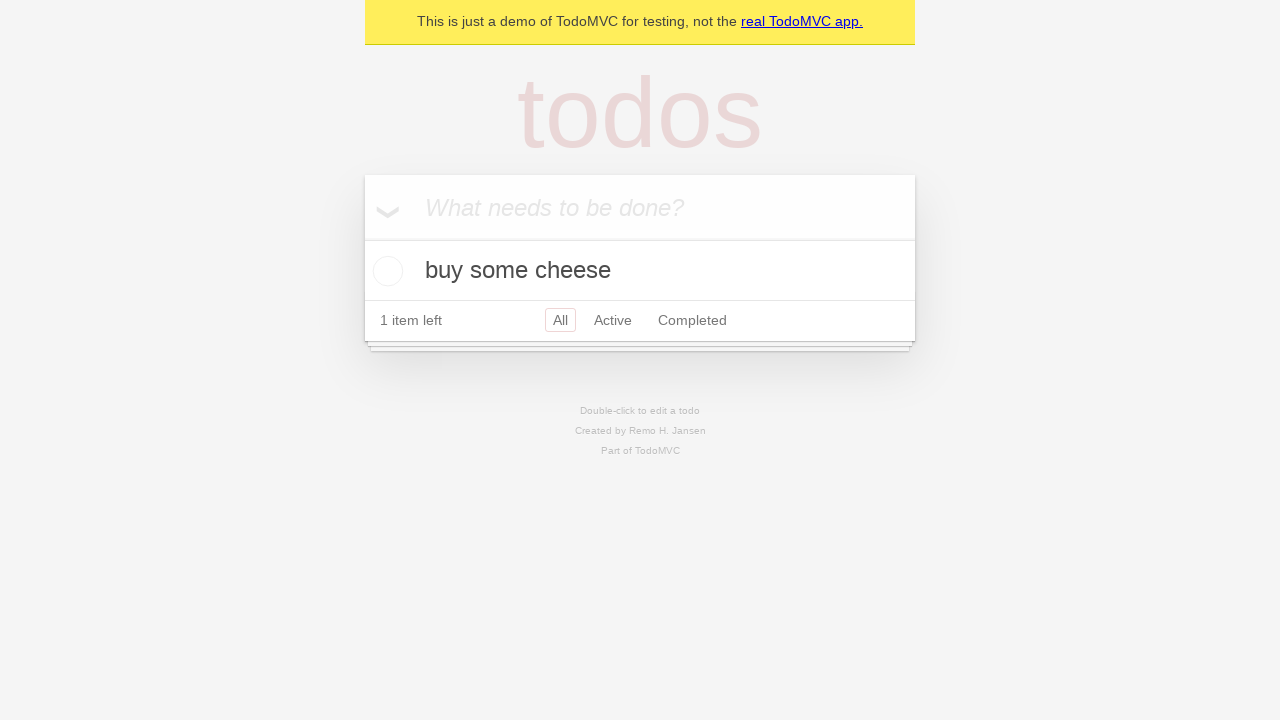

Filled todo input with 'feed the cat' on internal:attr=[placeholder="What needs to be done?"i]
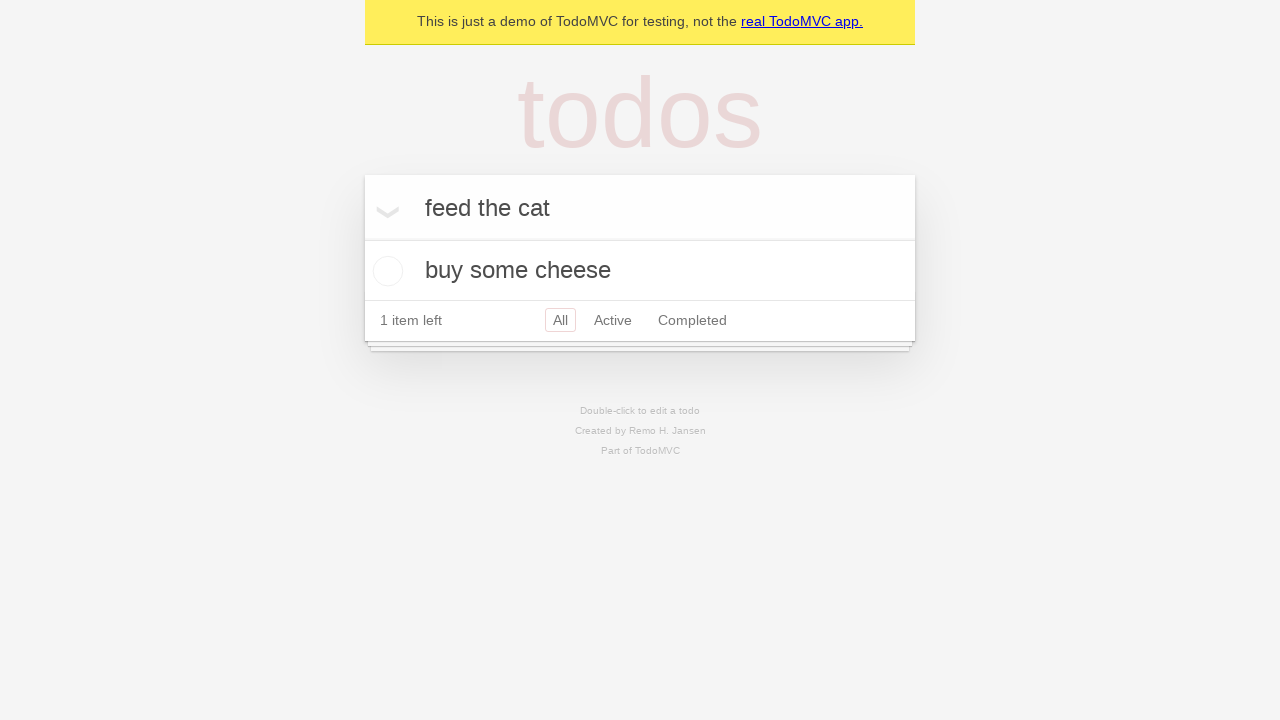

Pressed Enter to create todo 'feed the cat' on internal:attr=[placeholder="What needs to be done?"i]
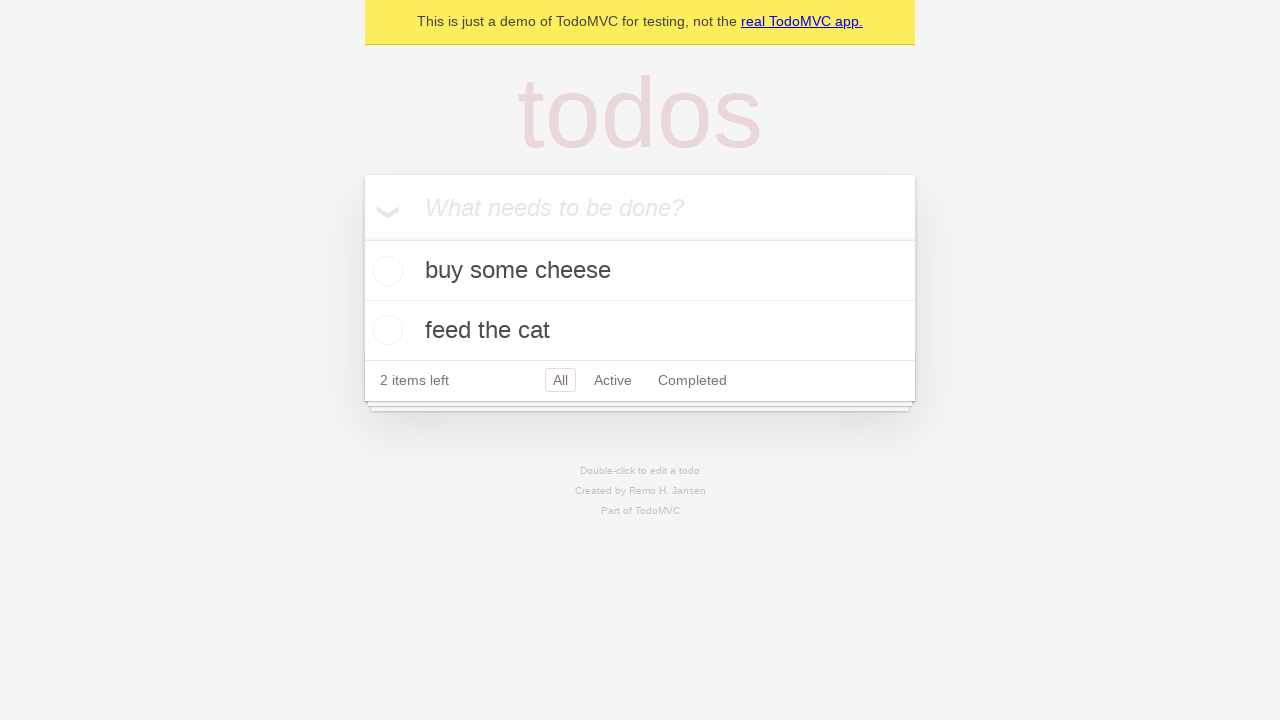

Filled todo input with 'book a doctors appointment' on internal:attr=[placeholder="What needs to be done?"i]
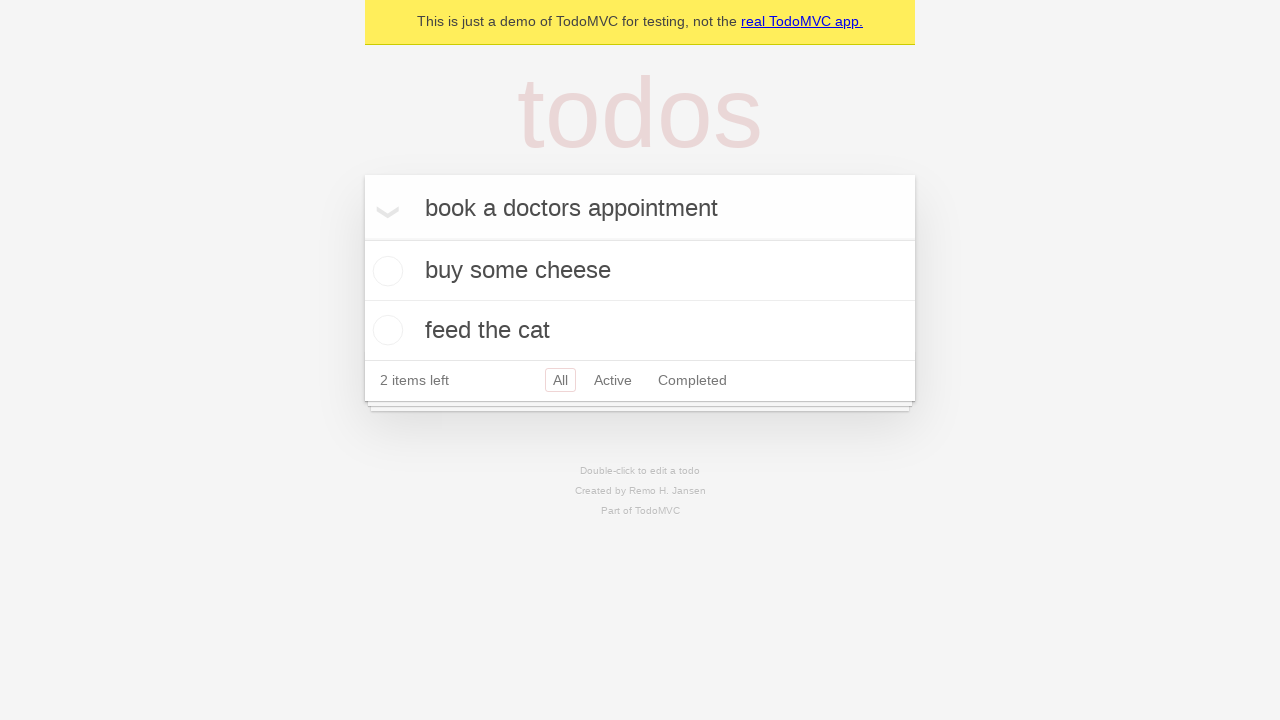

Pressed Enter to create todo 'book a doctors appointment' on internal:attr=[placeholder="What needs to be done?"i]
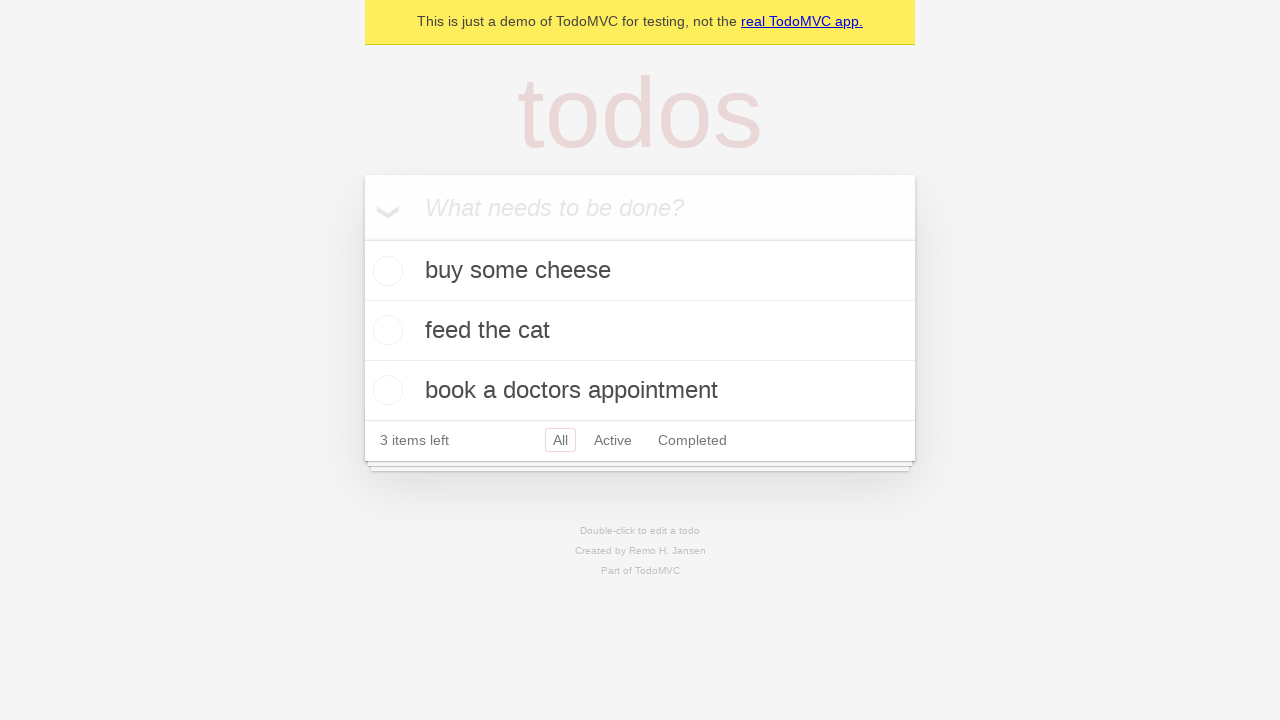

Waited for all 3 todo items to be created
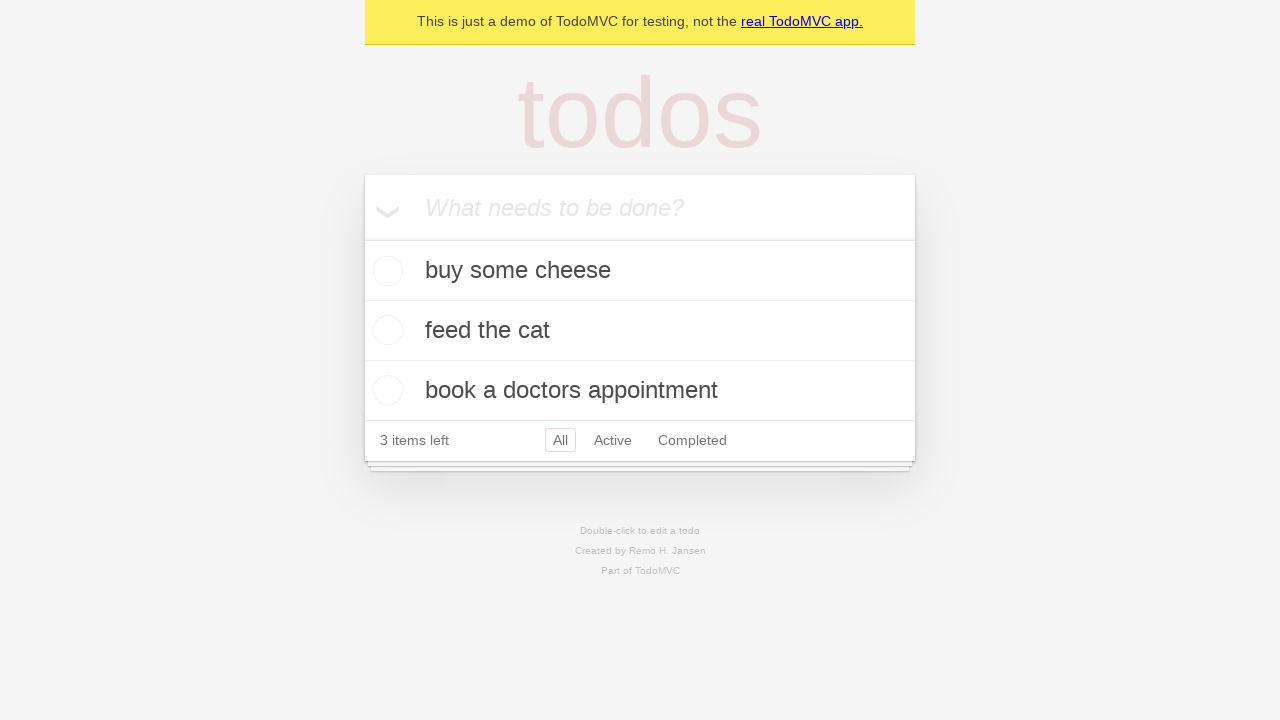

Checked the second todo item as completed at (385, 330) on internal:testid=[data-testid="todo-item"s] >> nth=1 >> internal:role=checkbox
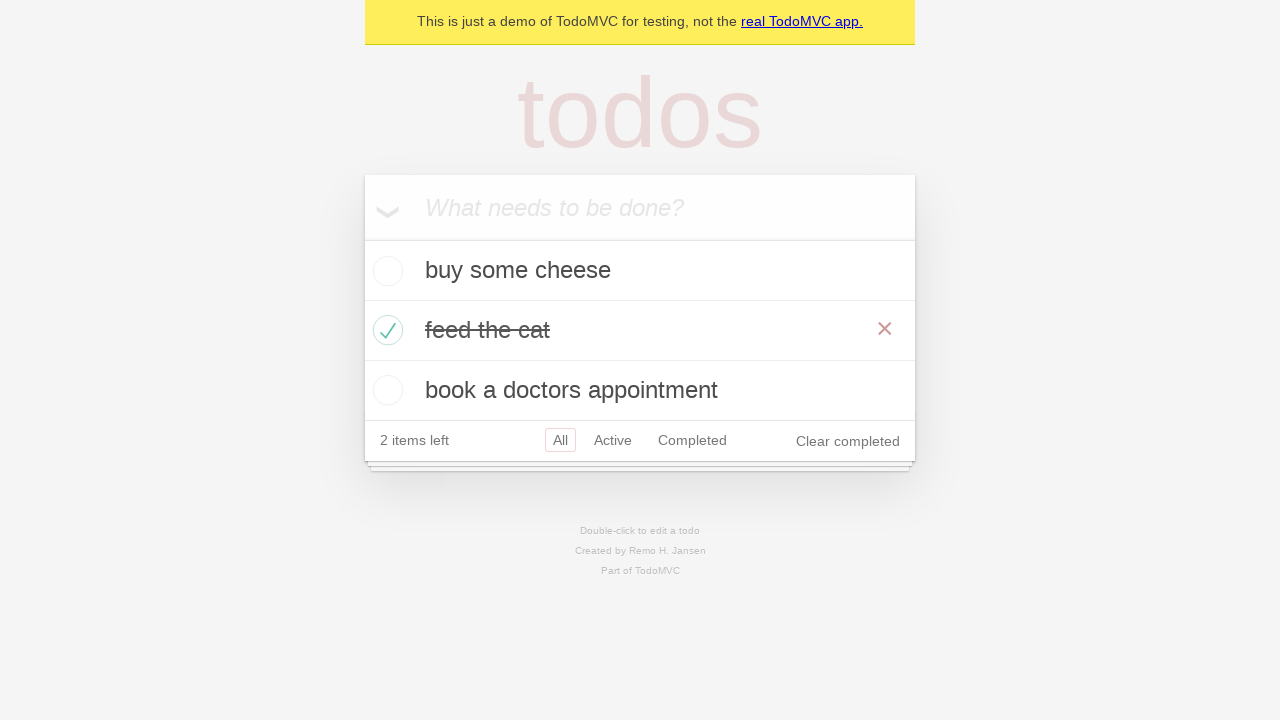

Clicked 'Clear completed' button to remove completed items at (848, 441) on internal:role=button[name="Clear completed"i]
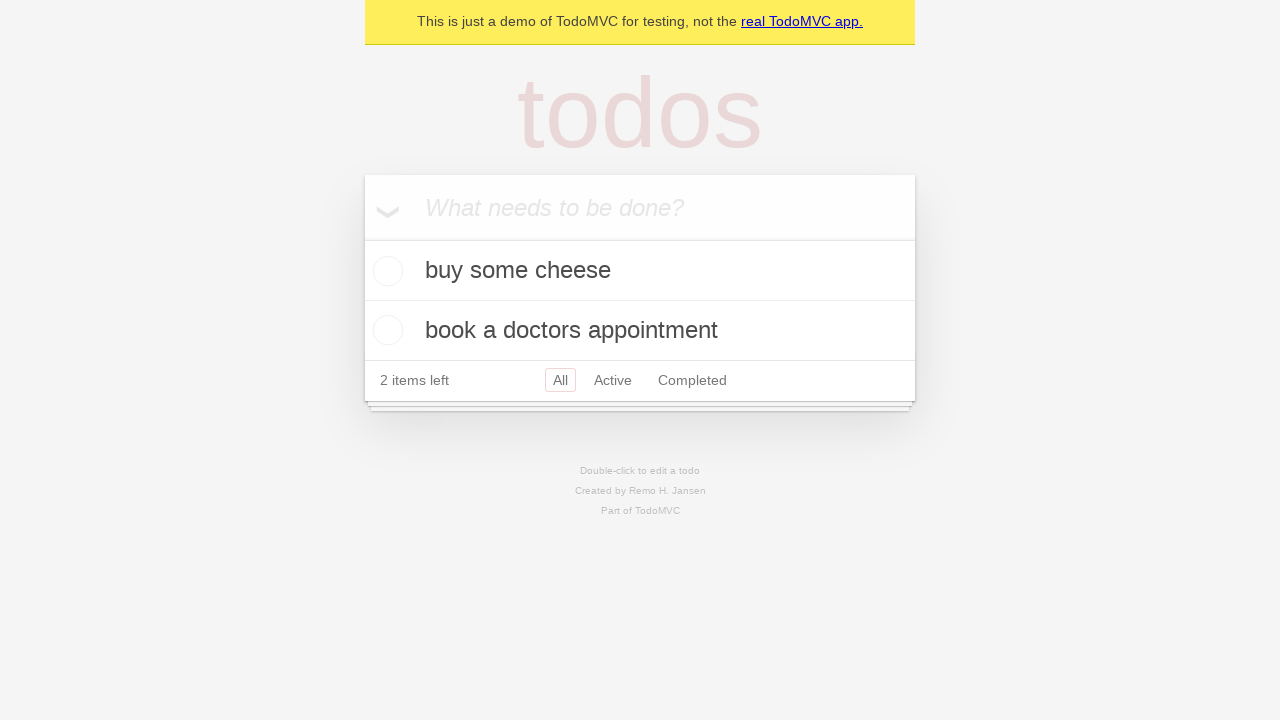

Verified that completed item was removed, 2 items remain
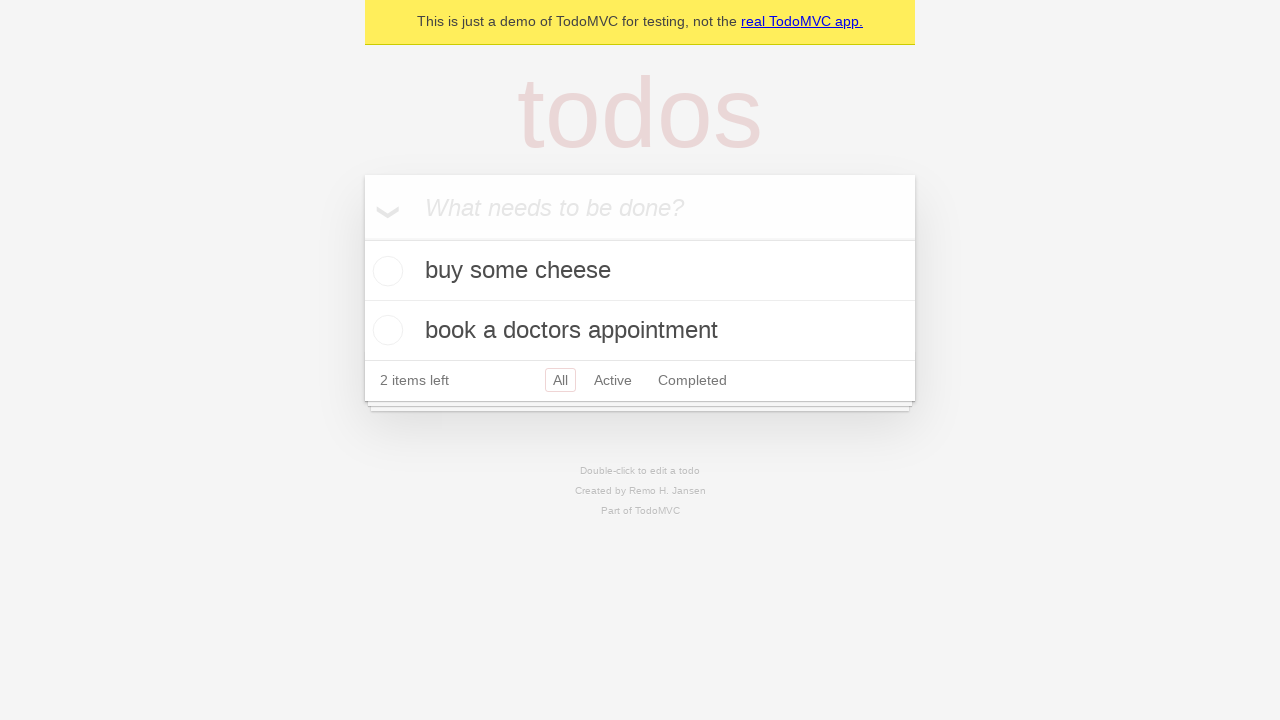

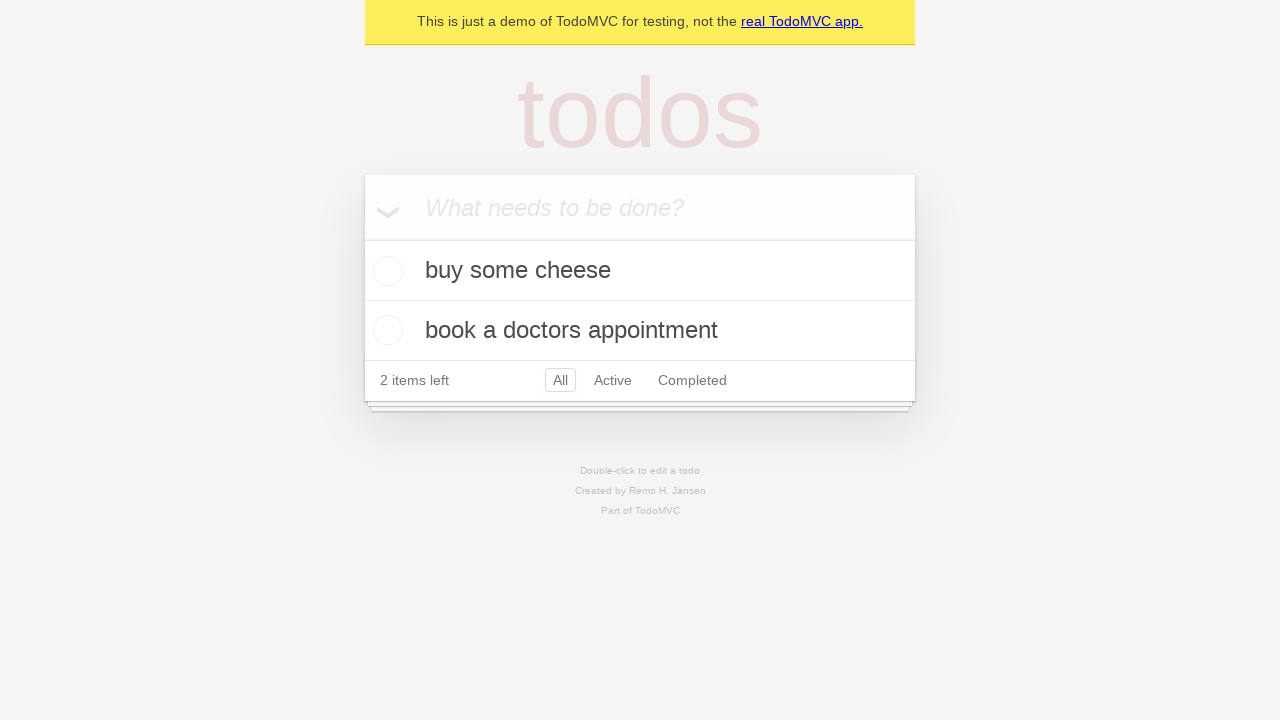